Tests double-click functionality on an interactive demo element by navigating to jQuery's dblclick documentation page, switching to an iframe containing a blue square, double-clicking it to change its color, and then scrolling the page.

Starting URL: https://api.jquery.com/dblclick

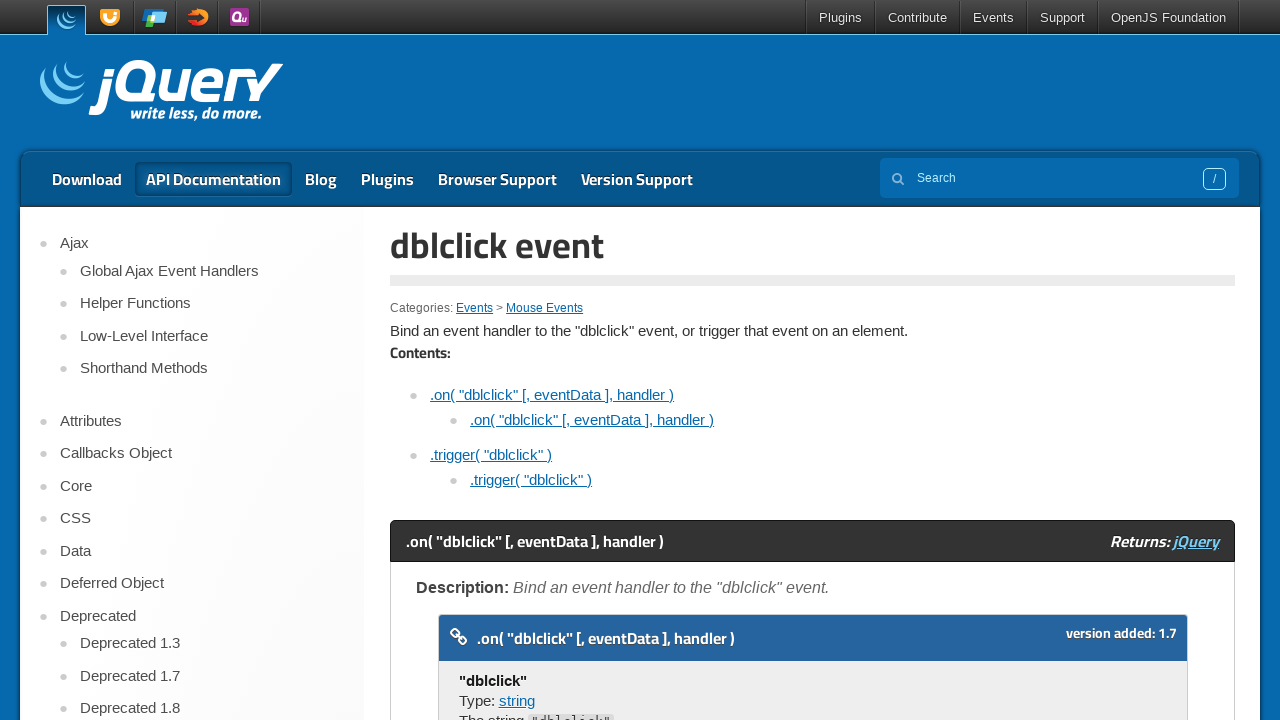

Navigated to jQuery dblclick documentation page
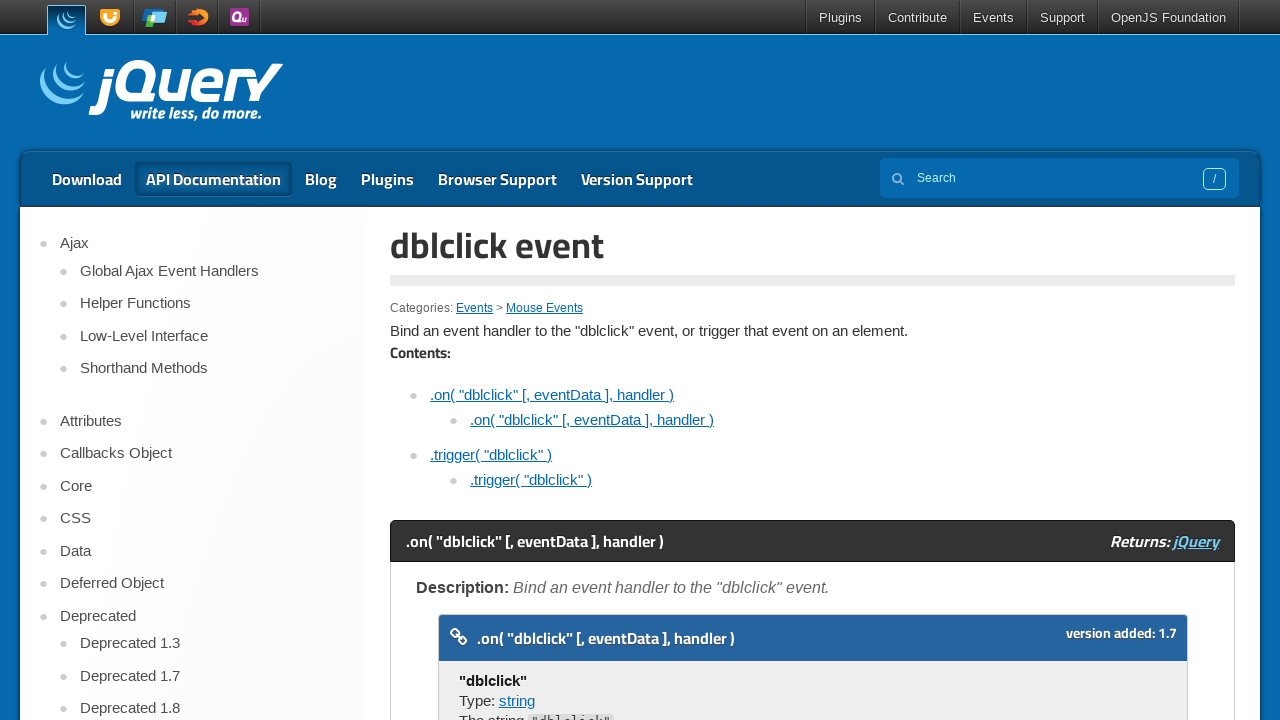

Located the iframe containing the demo
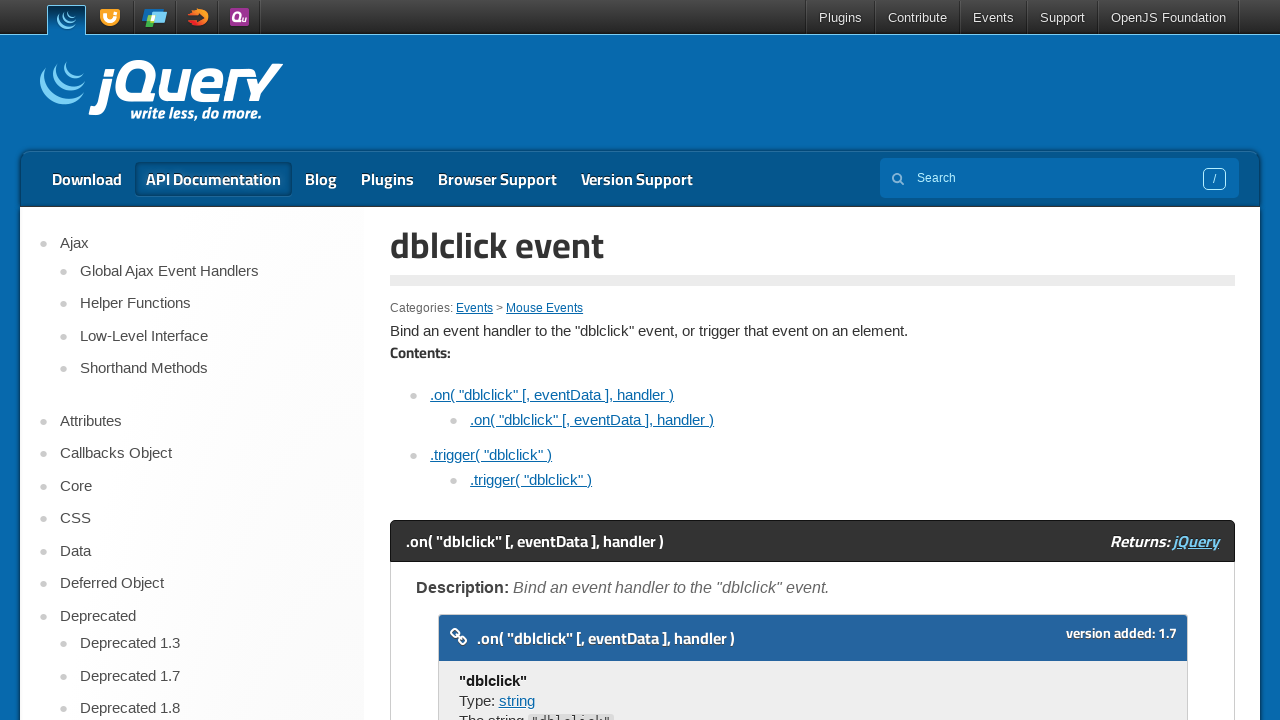

Located the blue square element inside iframe
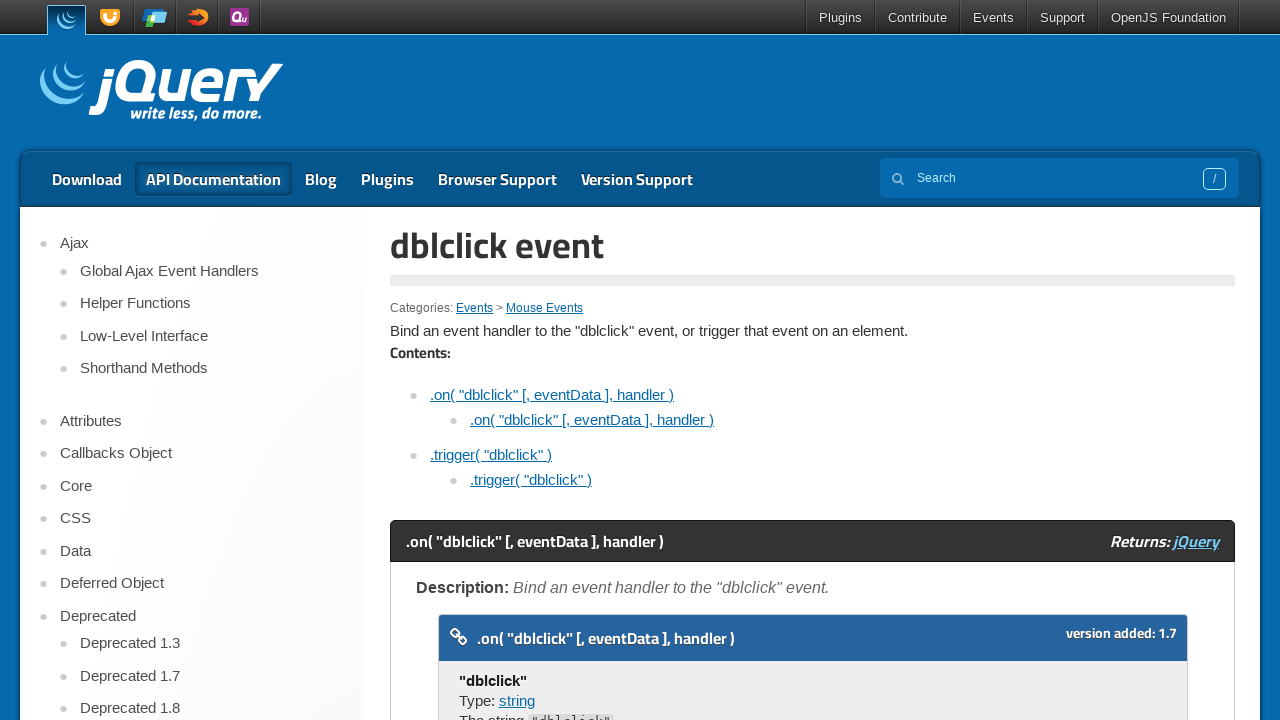

Scrolled blue square into view
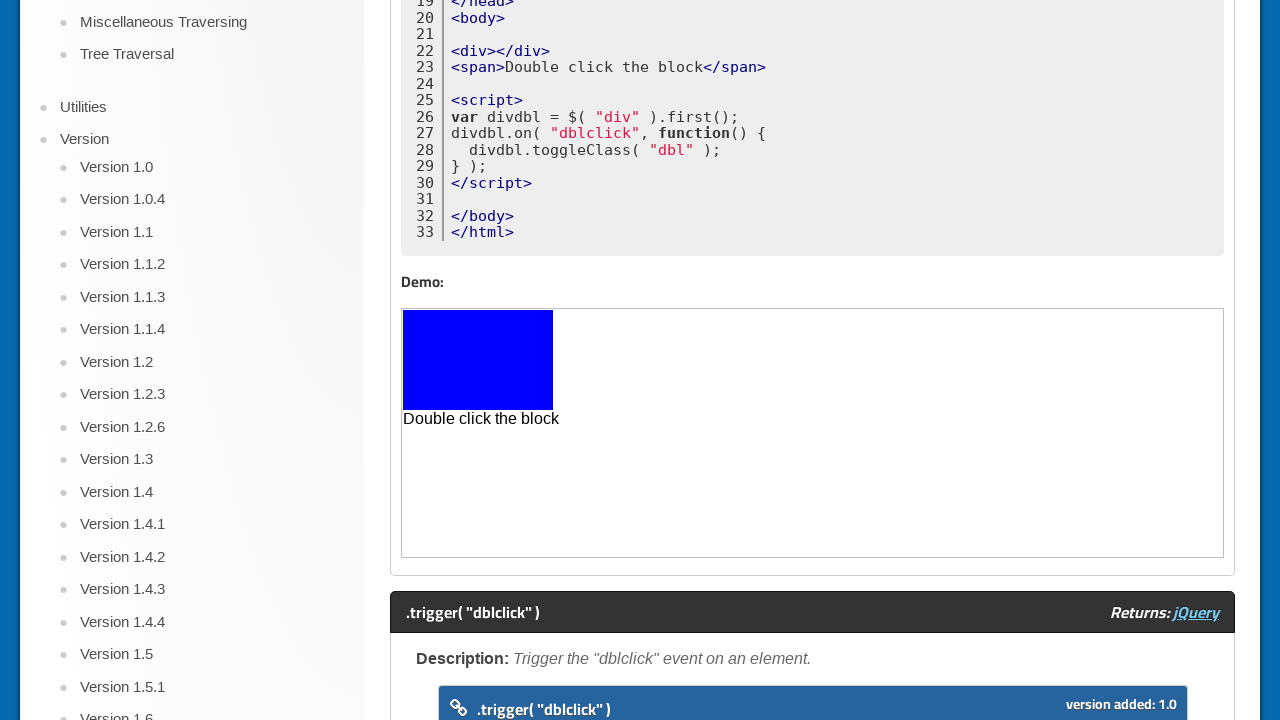

Retrieved color before double-click: rgb(0, 0, 255)
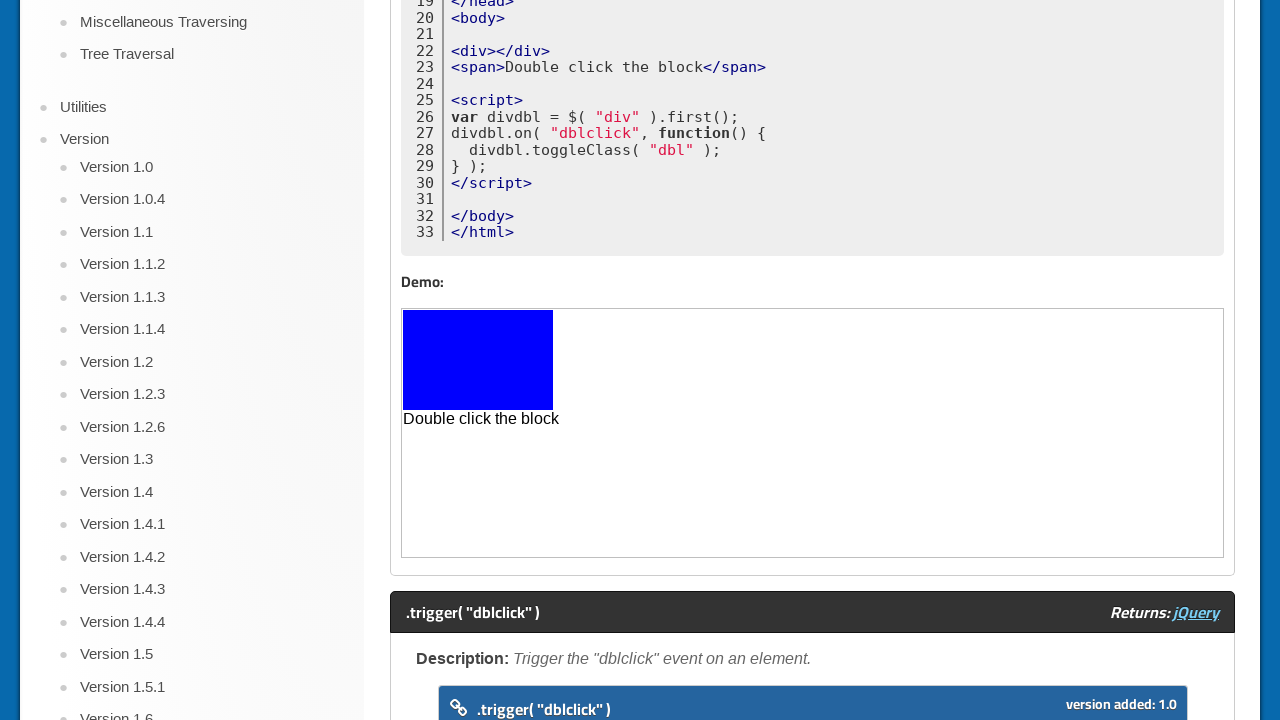

Double-clicked on the blue square at (478, 360) on iframe >> nth=0 >> internal:control=enter-frame >> div >> nth=0
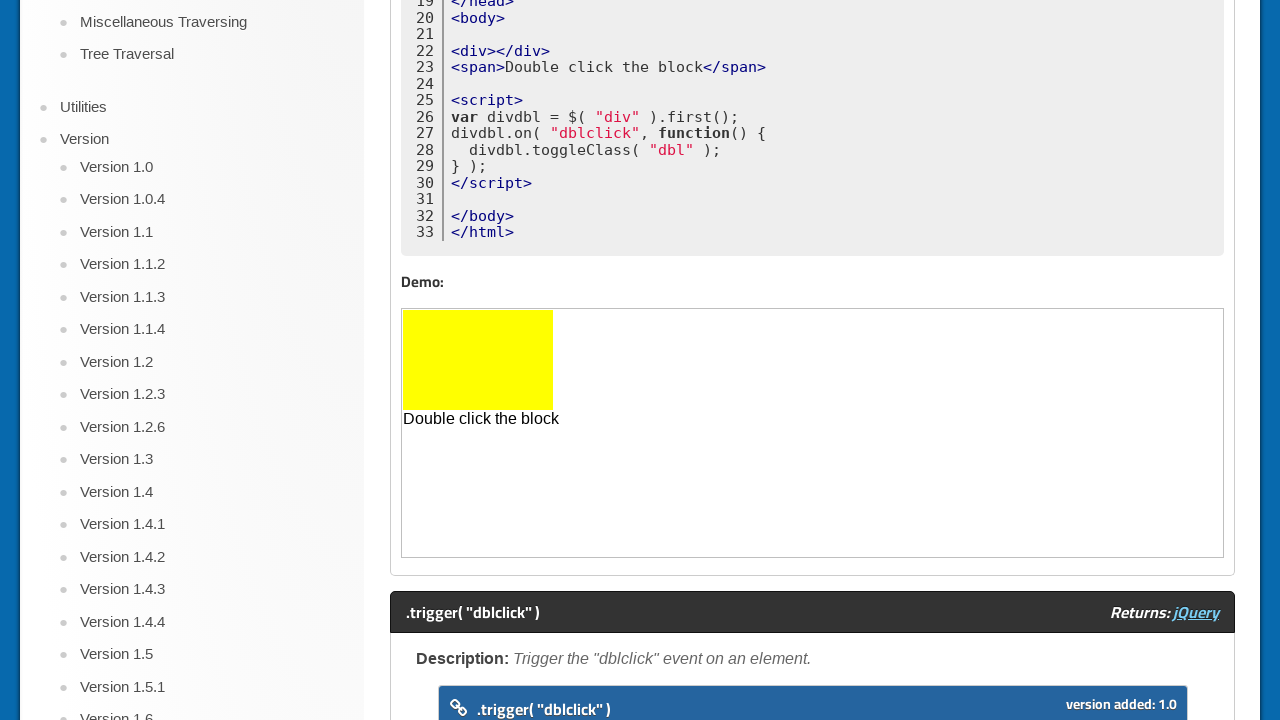

Retrieved color after double-click: rgb(255, 255, 0)
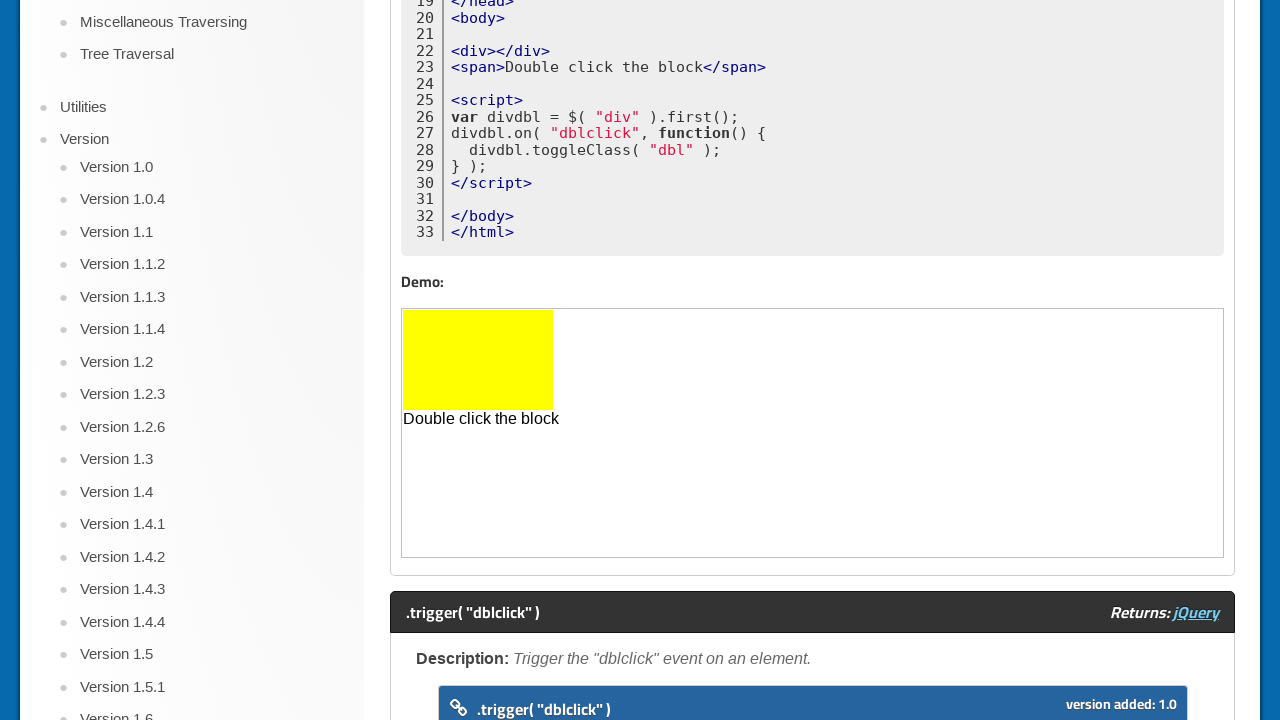

Scrolled page to top
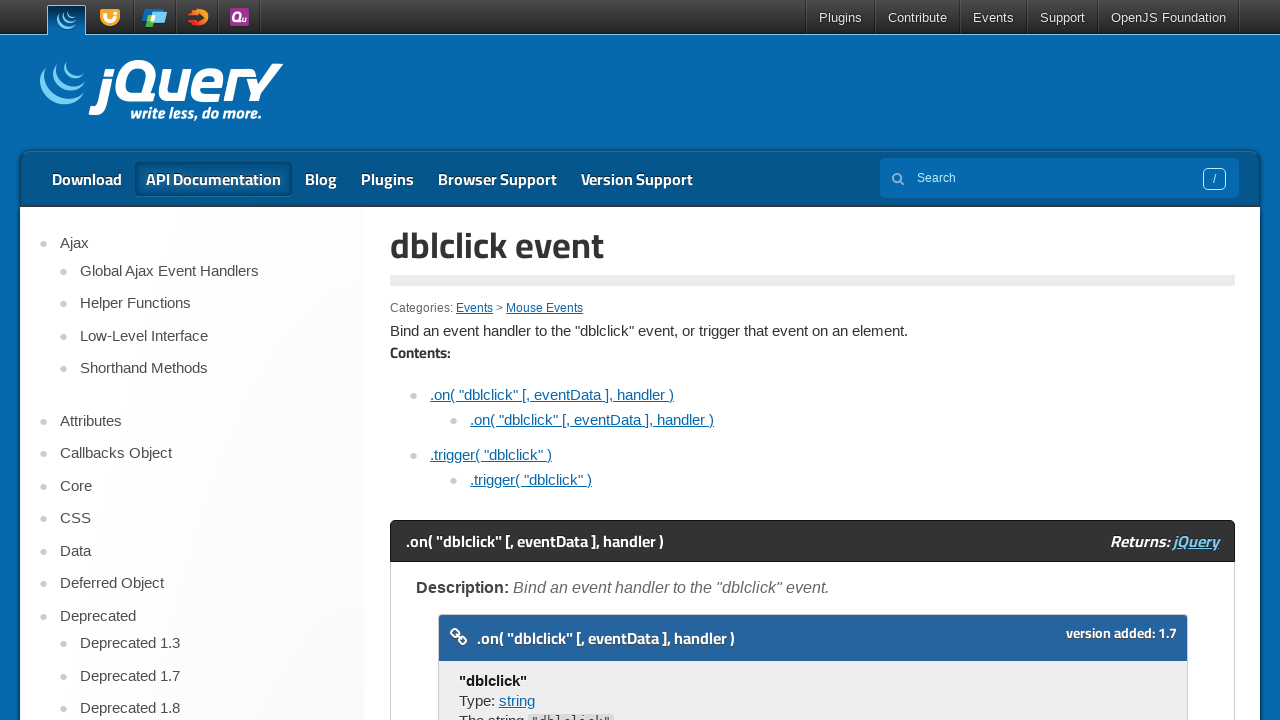

Waited 1 second
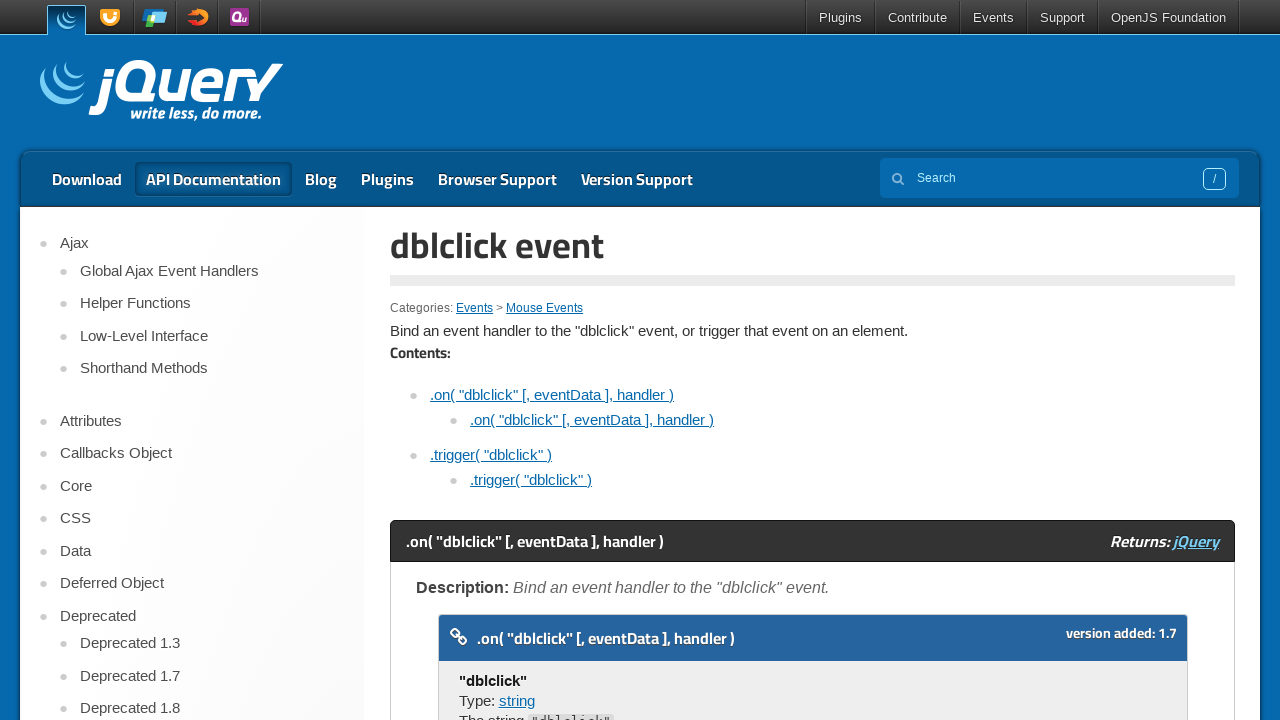

Scrolled page to bottom
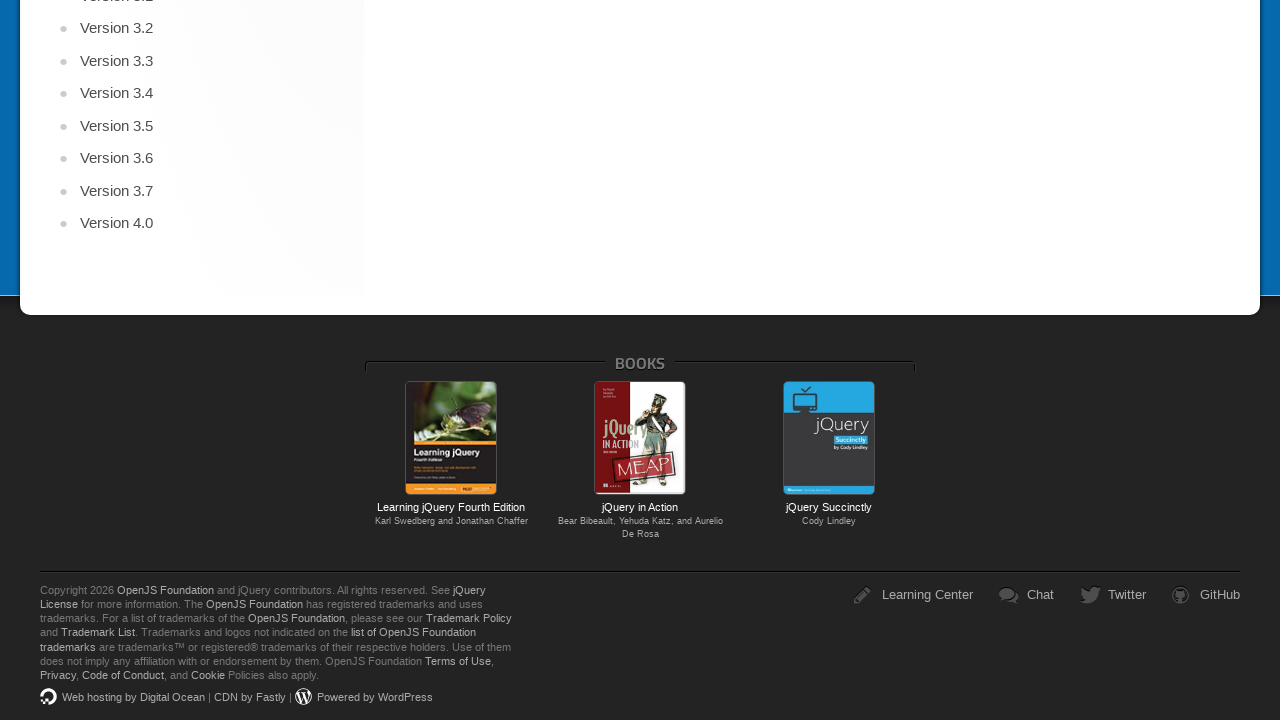

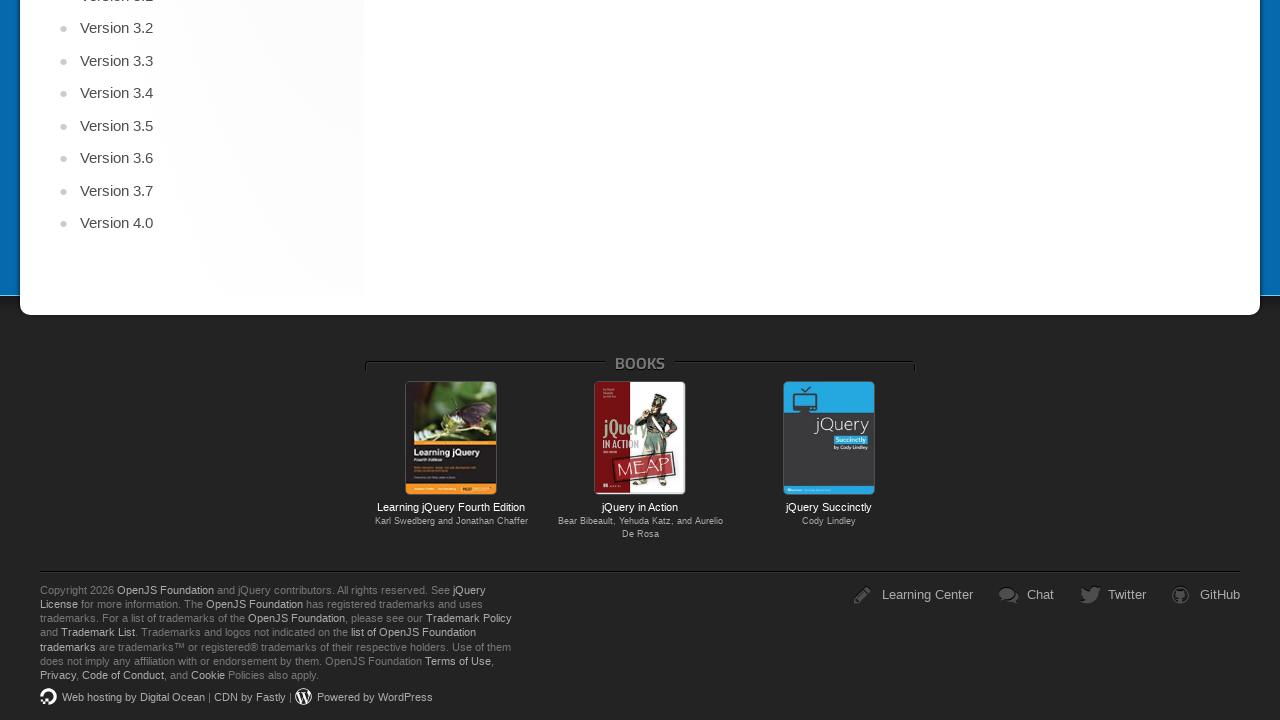